Tests Python.org search functionality by locating the search field using CSS selector with class

Starting URL: https://www.python.org/

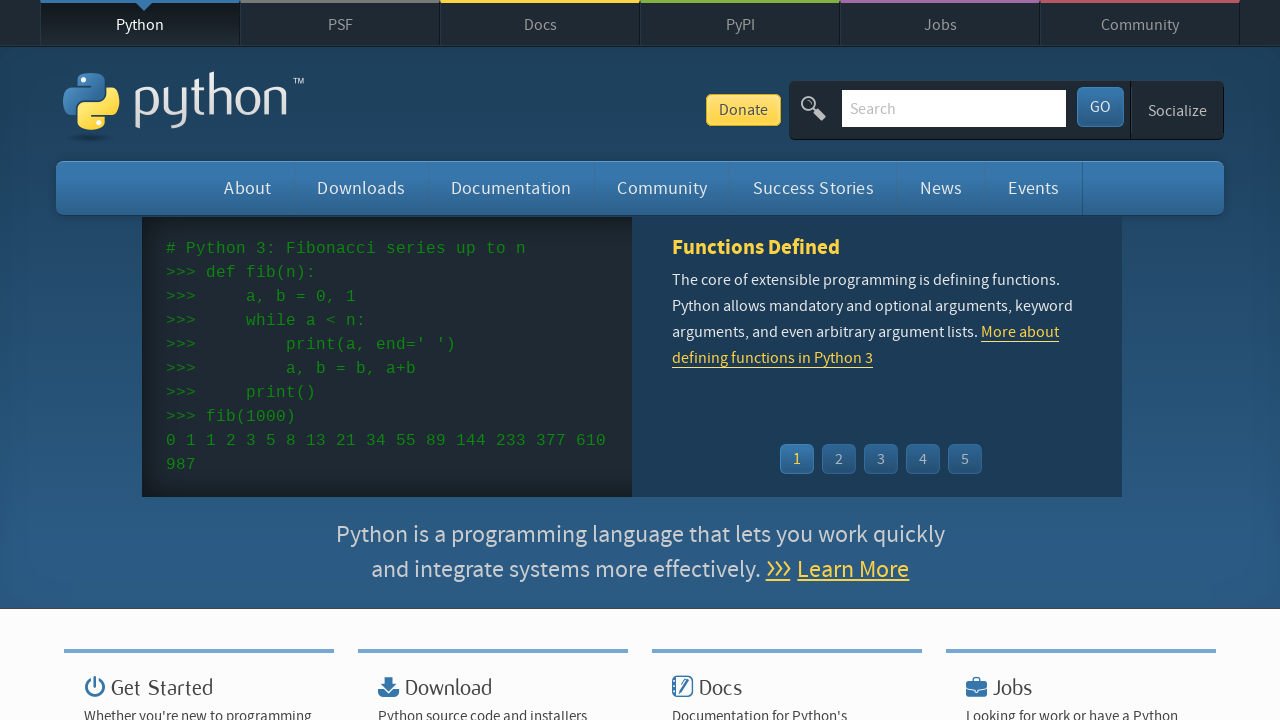

Filled search field with 'set' using CSS class selector on input.search-field
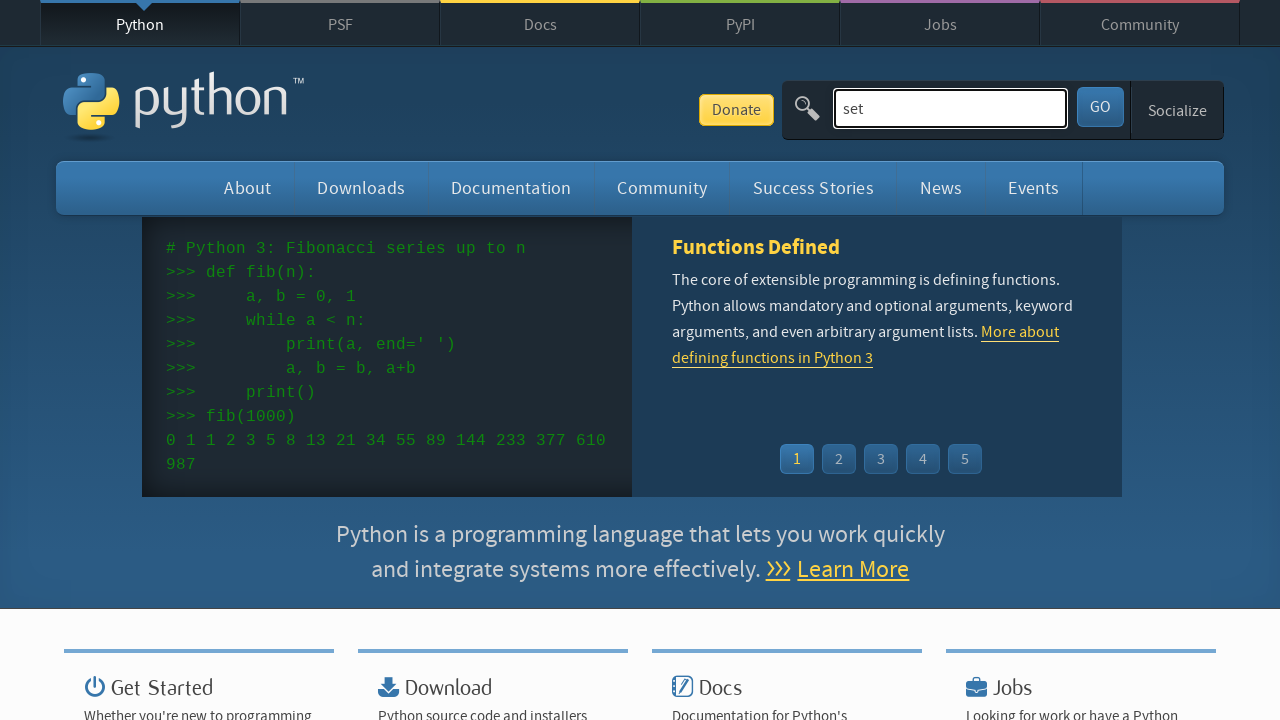

Pressed Enter to submit search query on input.search-field
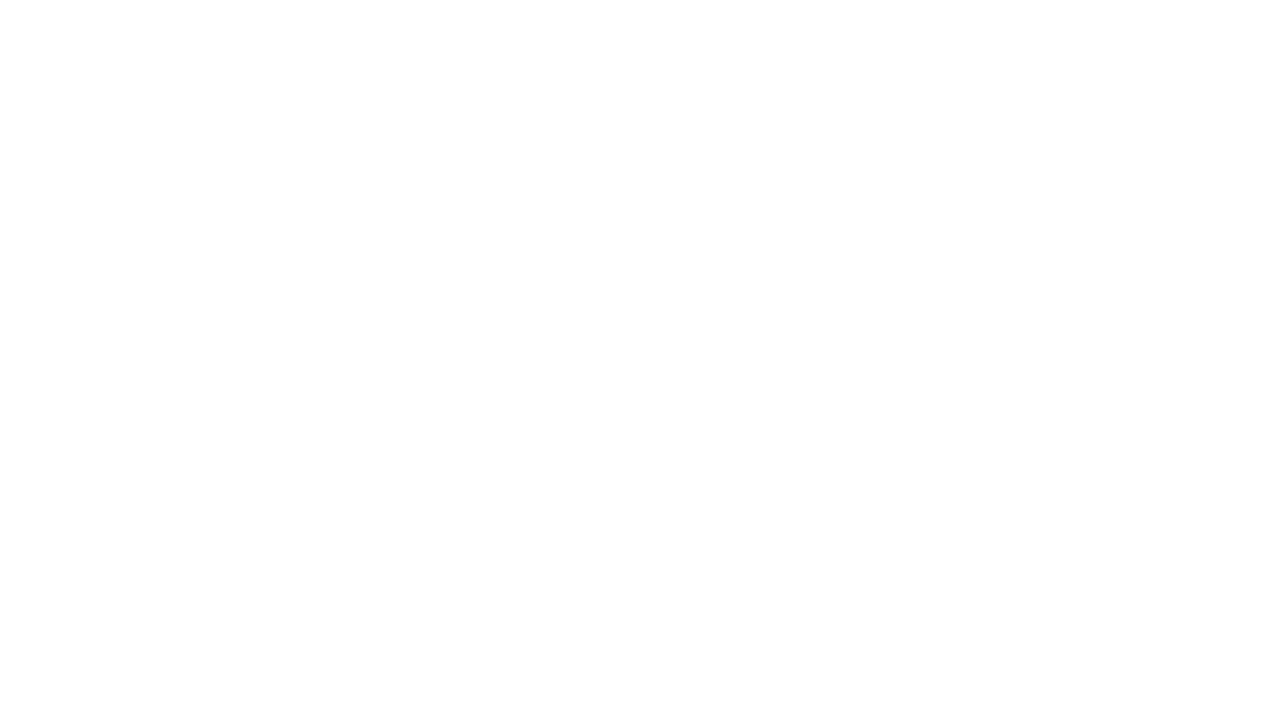

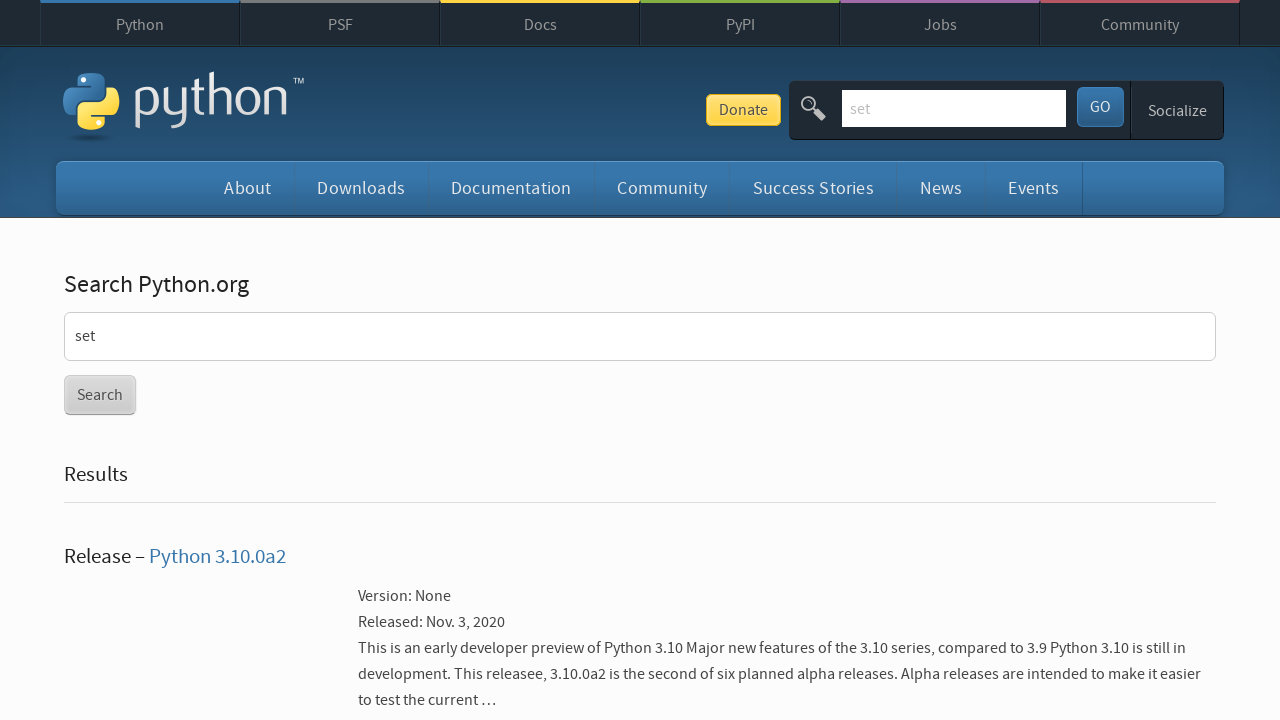